Navigates to the NextbaseCRM login page and verifies that the "Log In" button is displayed with the expected text.

Starting URL: https://login1.nextbasecrm.com

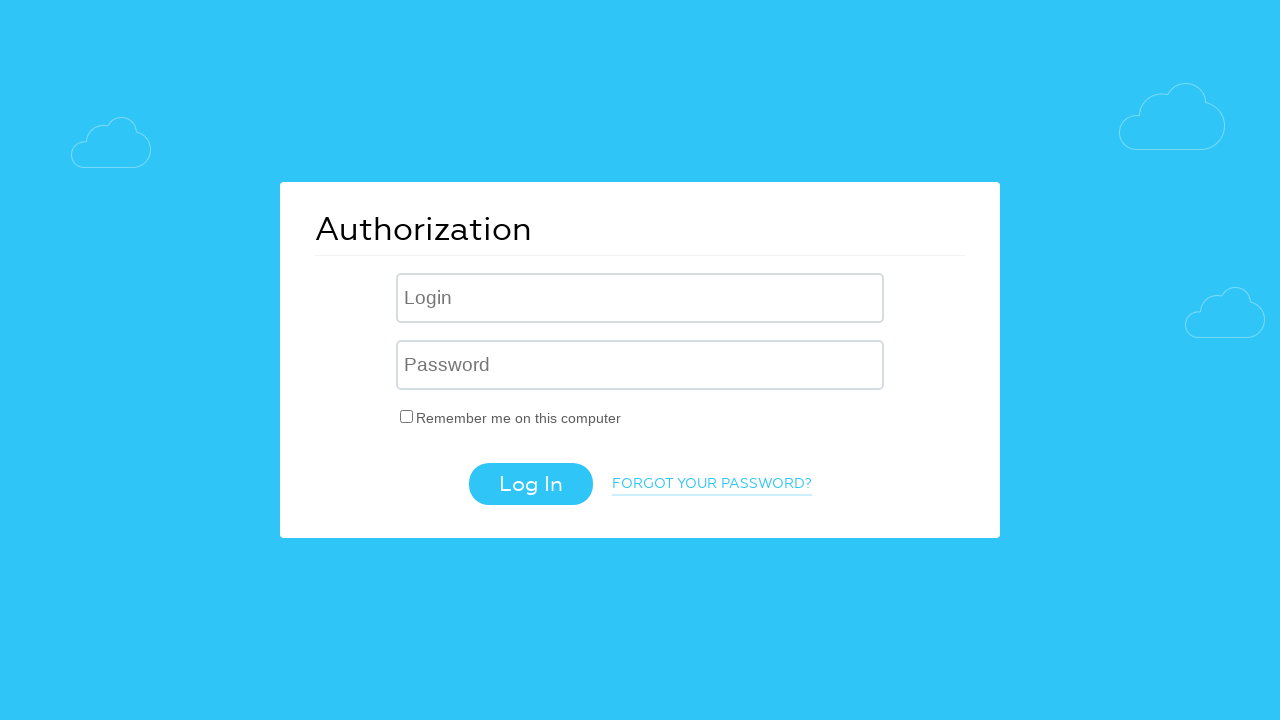

Located Log In button using CSS selector
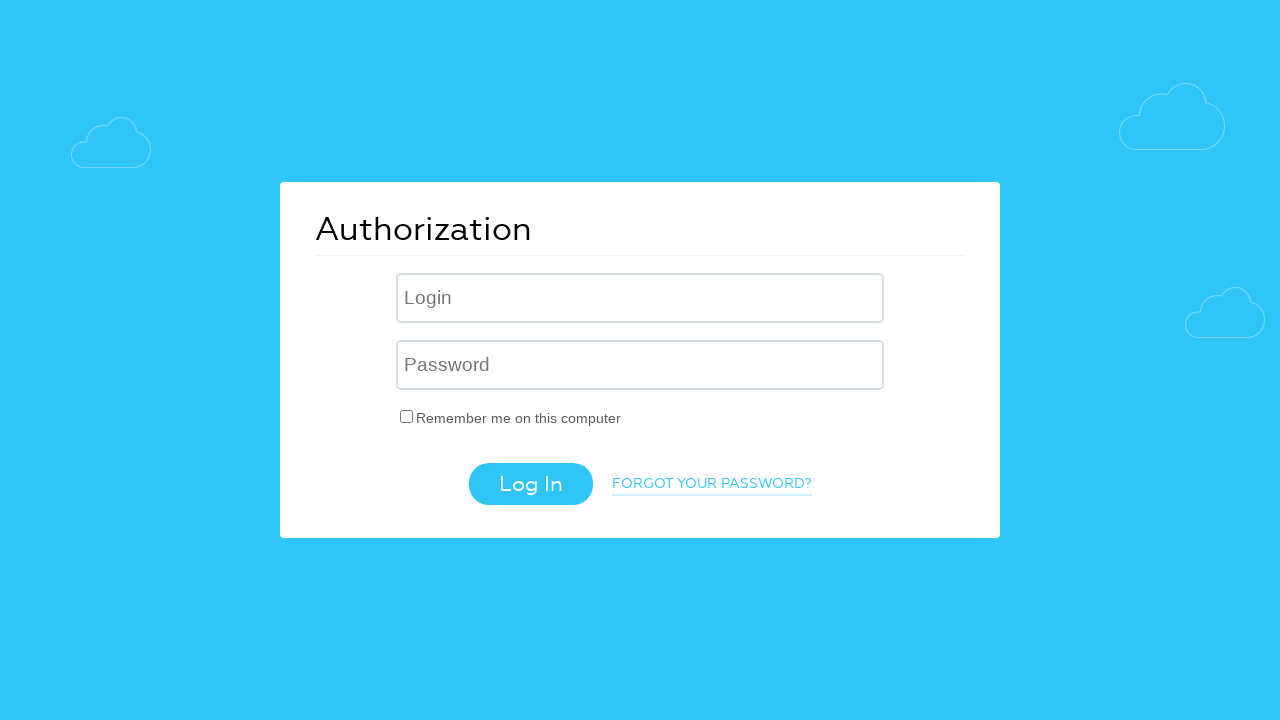

Waited for Log In button to become visible
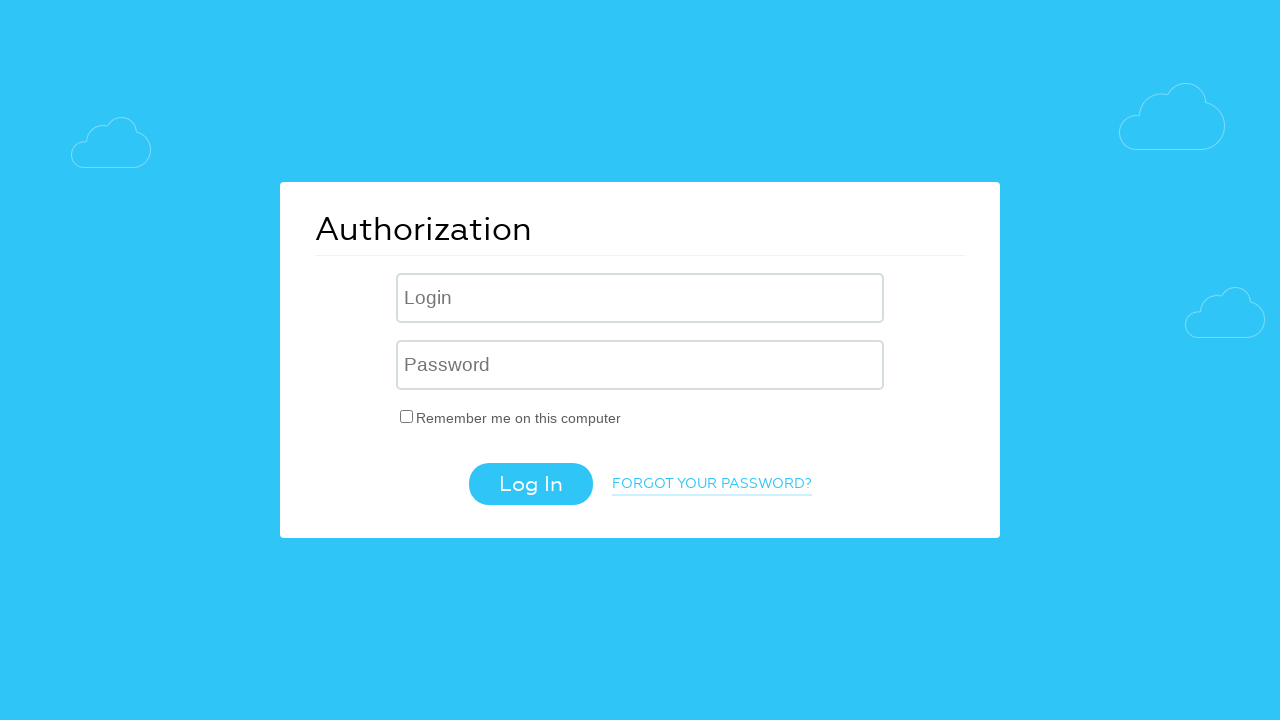

Verified Log In button has expected text 'Log In'
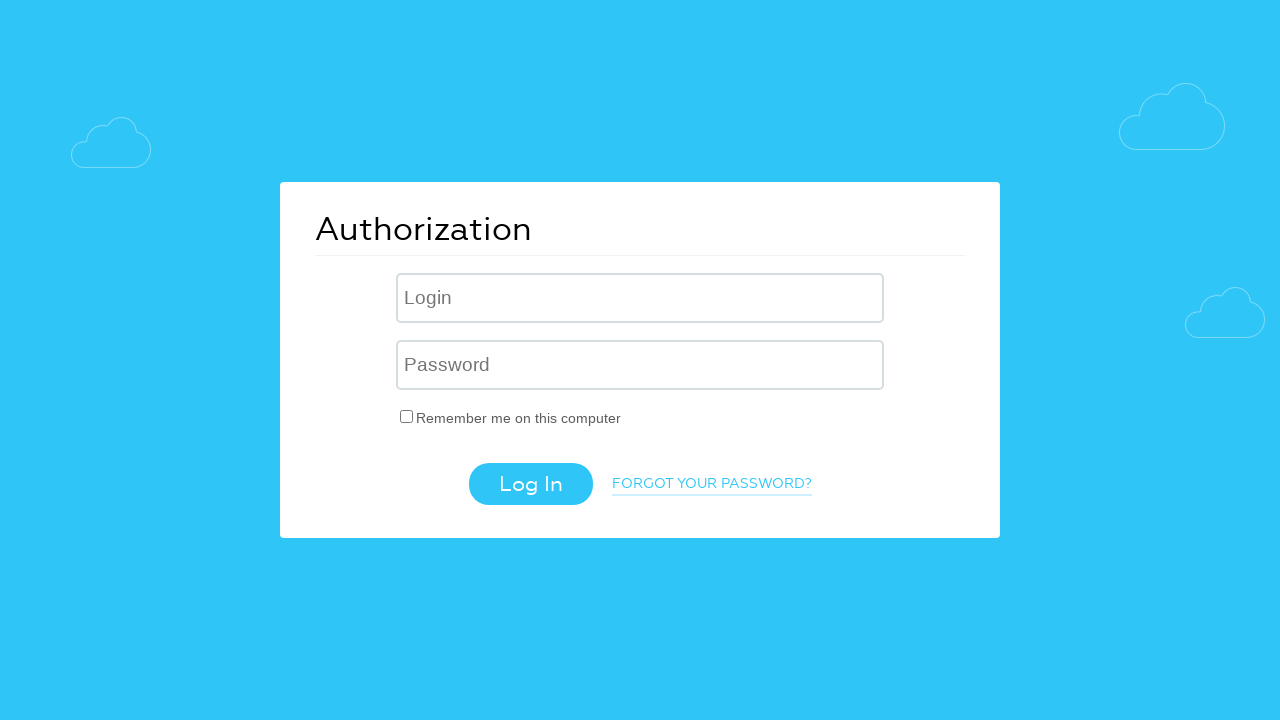

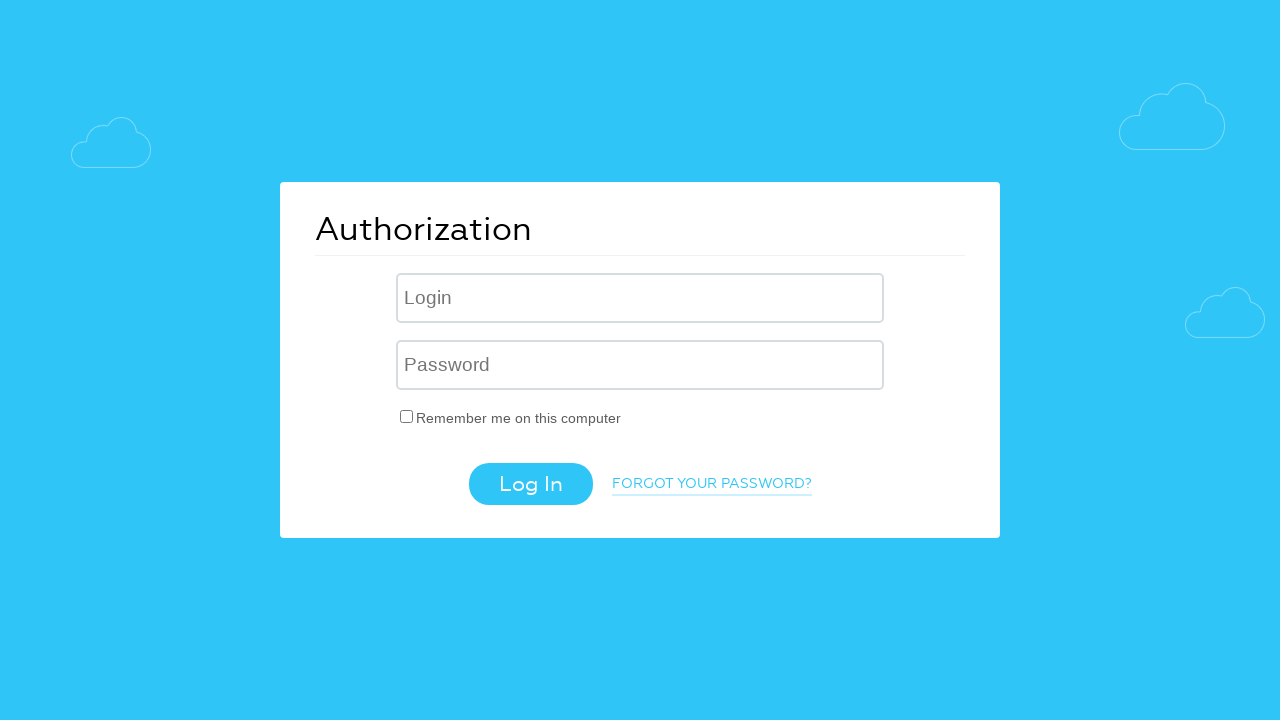